Navigates to the SantaCloud website homepage and verifies the page loads successfully

Starting URL: https://www.santacloud.io/

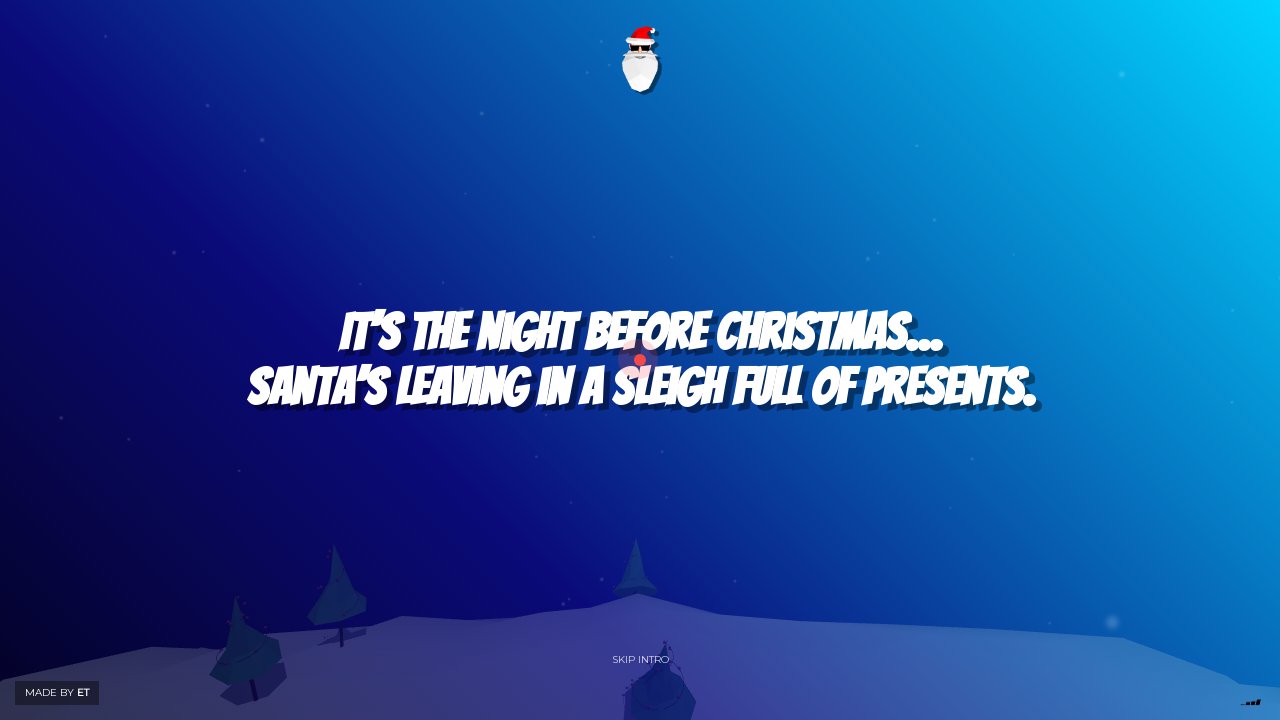

Waited for page DOM to be fully loaded
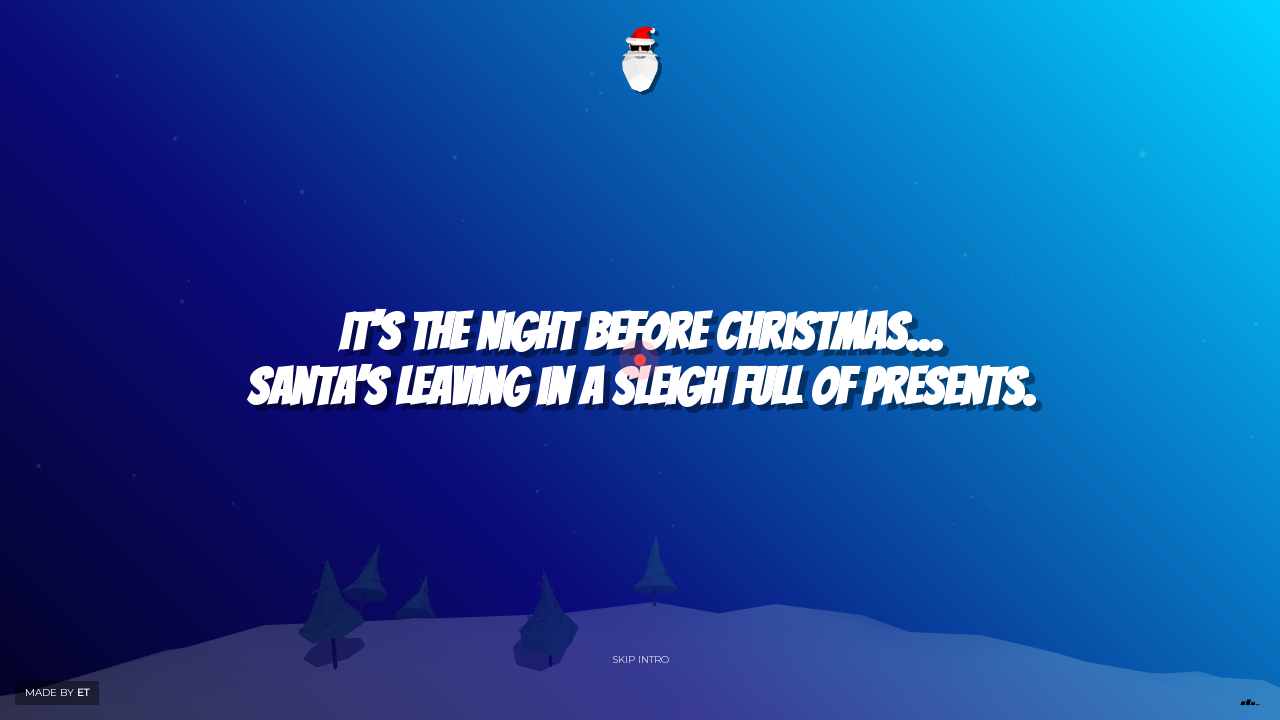

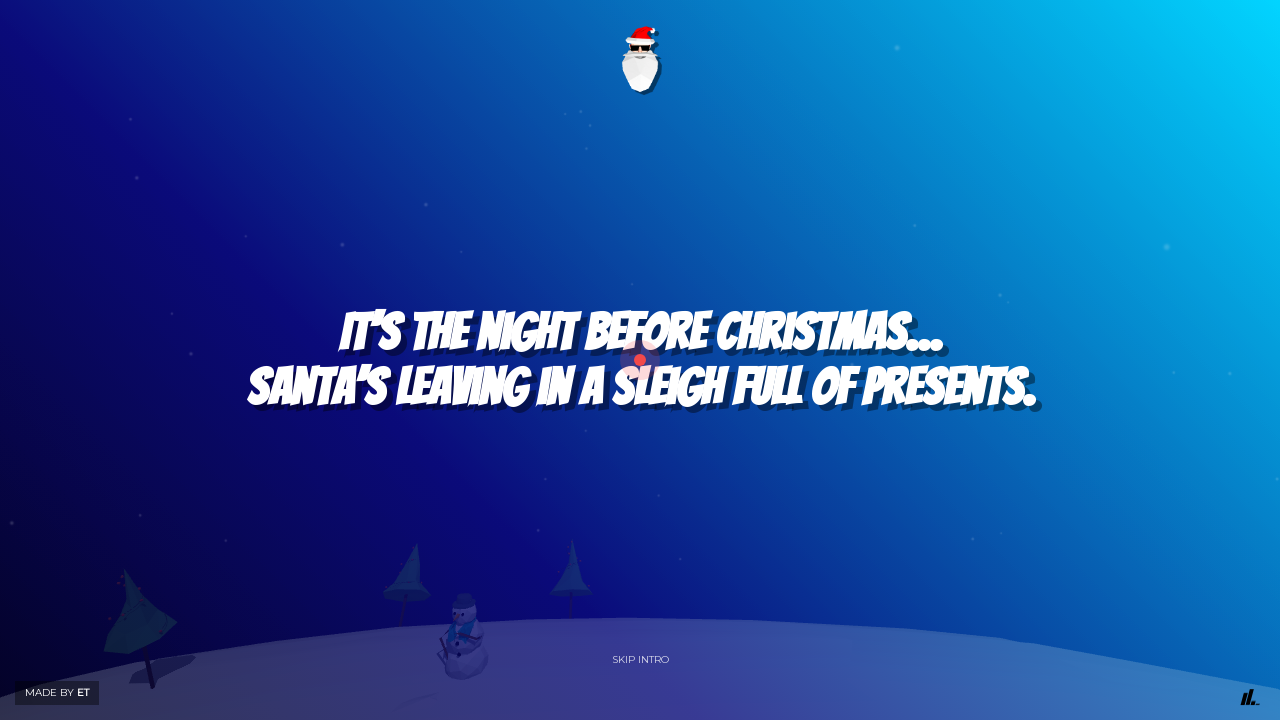